Navigates to the OrangeHRM login page and verifies that the Login button is visible with its CSS styling

Starting URL: https://opensource-demo.orangehrmlive.com/web/index.php/auth/login

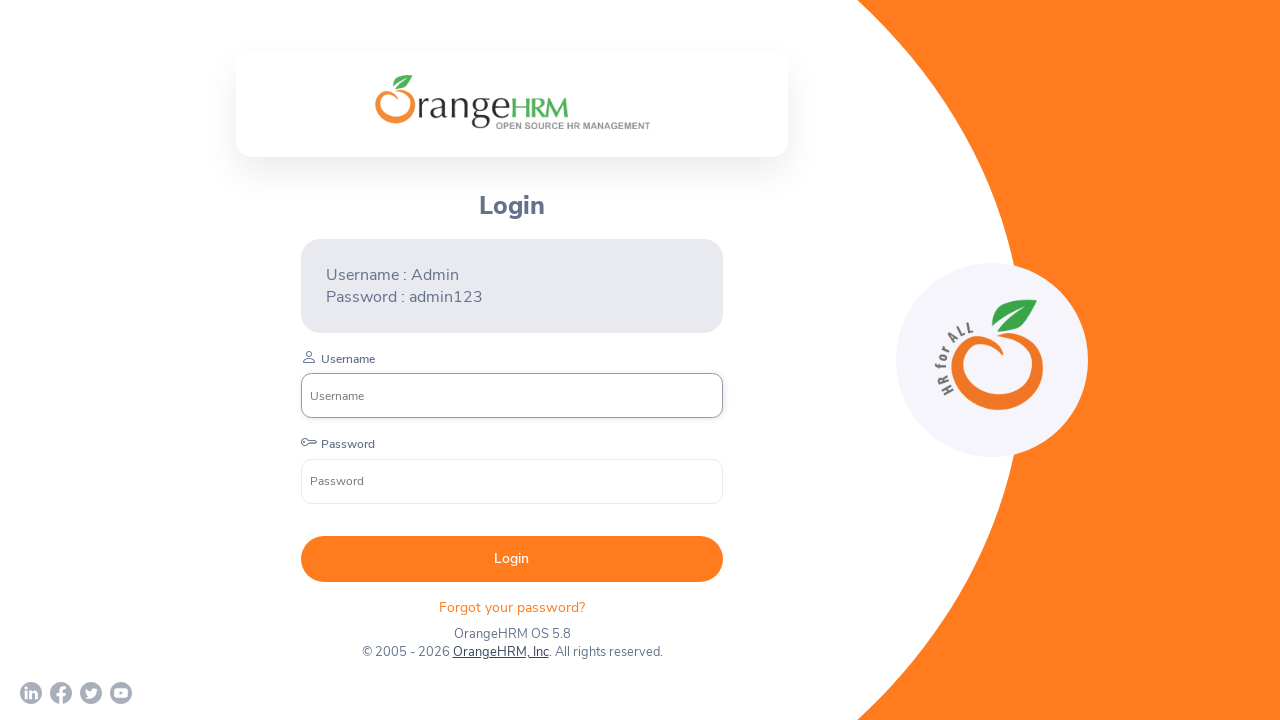

Waited for Login button to become visible
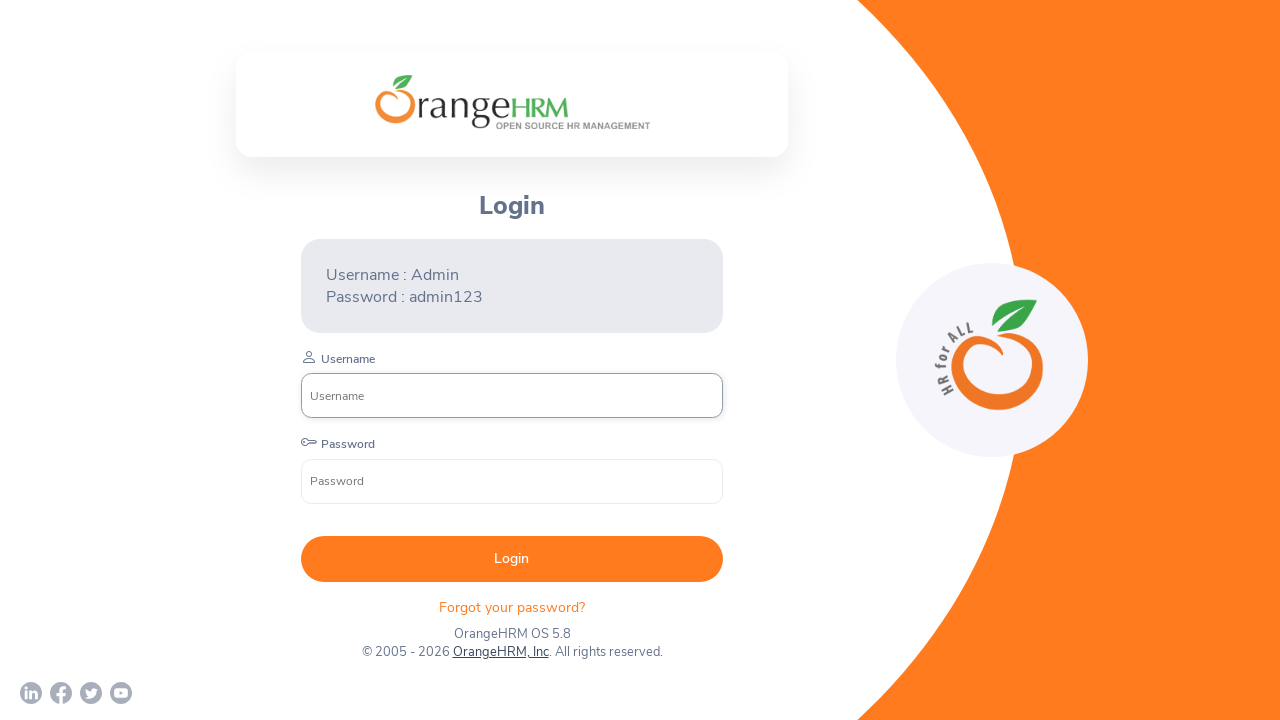

Retrieved CSS color value of Login button: rgb(255, 255, 255)
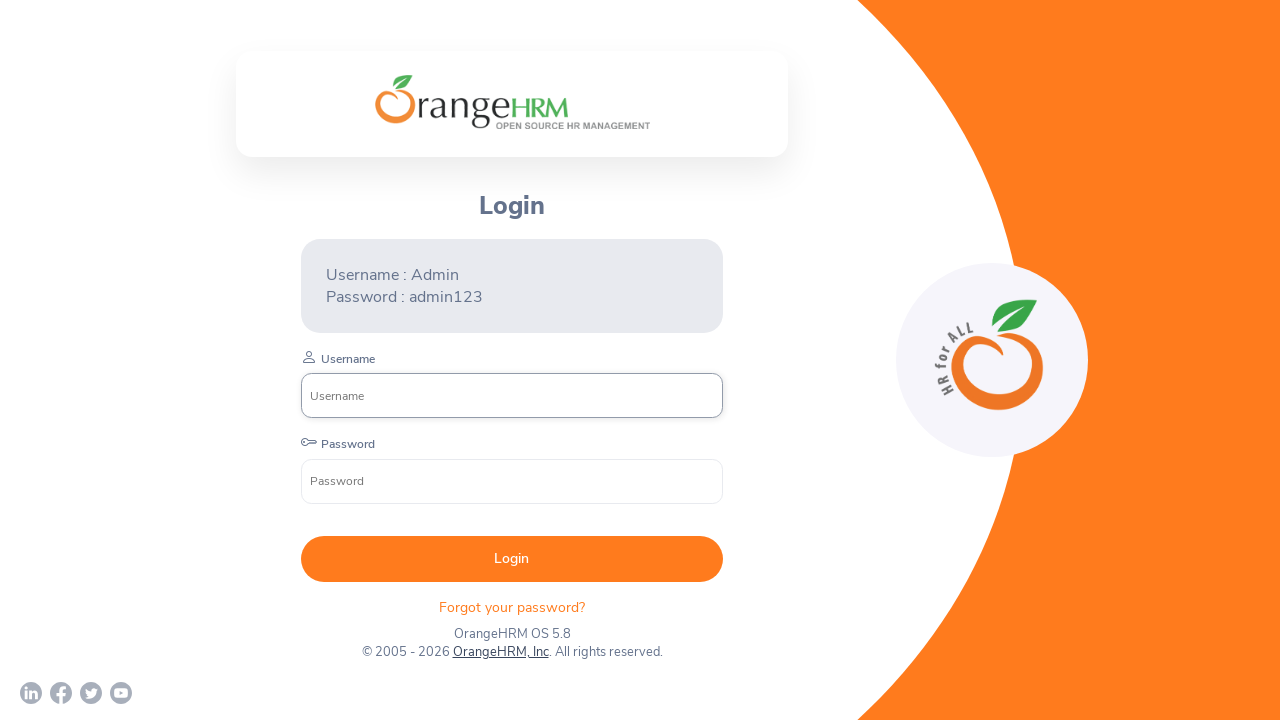

Printed Login button color to console: rgb(255, 255, 255)
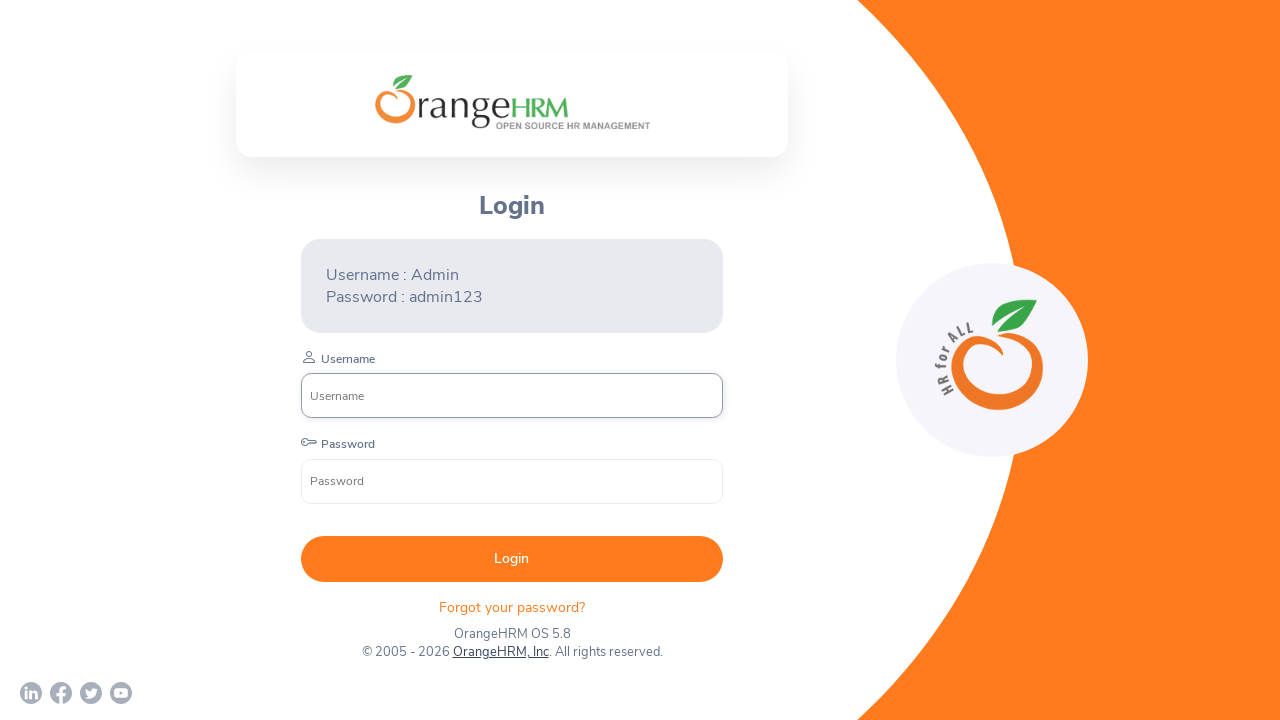

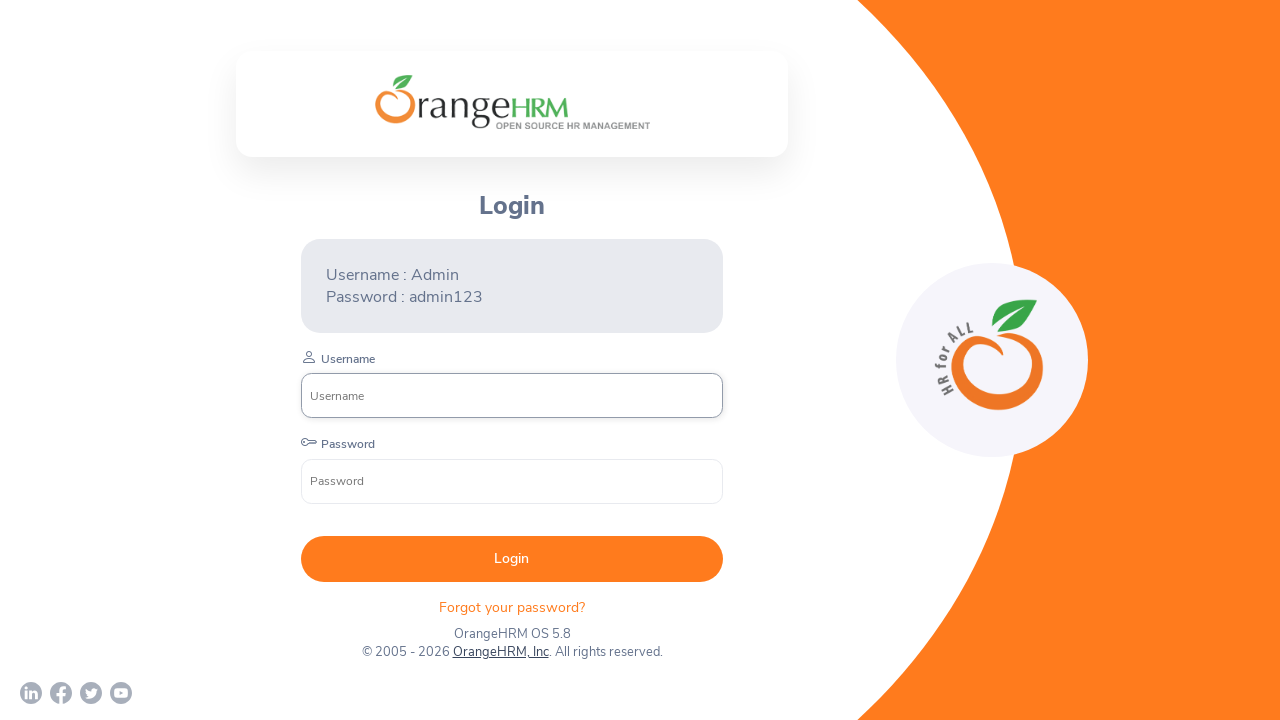